Tests scrolling down a long page using JavaScript to scroll by 1000 pixels

Starting URL: https://bonigarcia.dev/selenium-webdriver-java/long-page.html

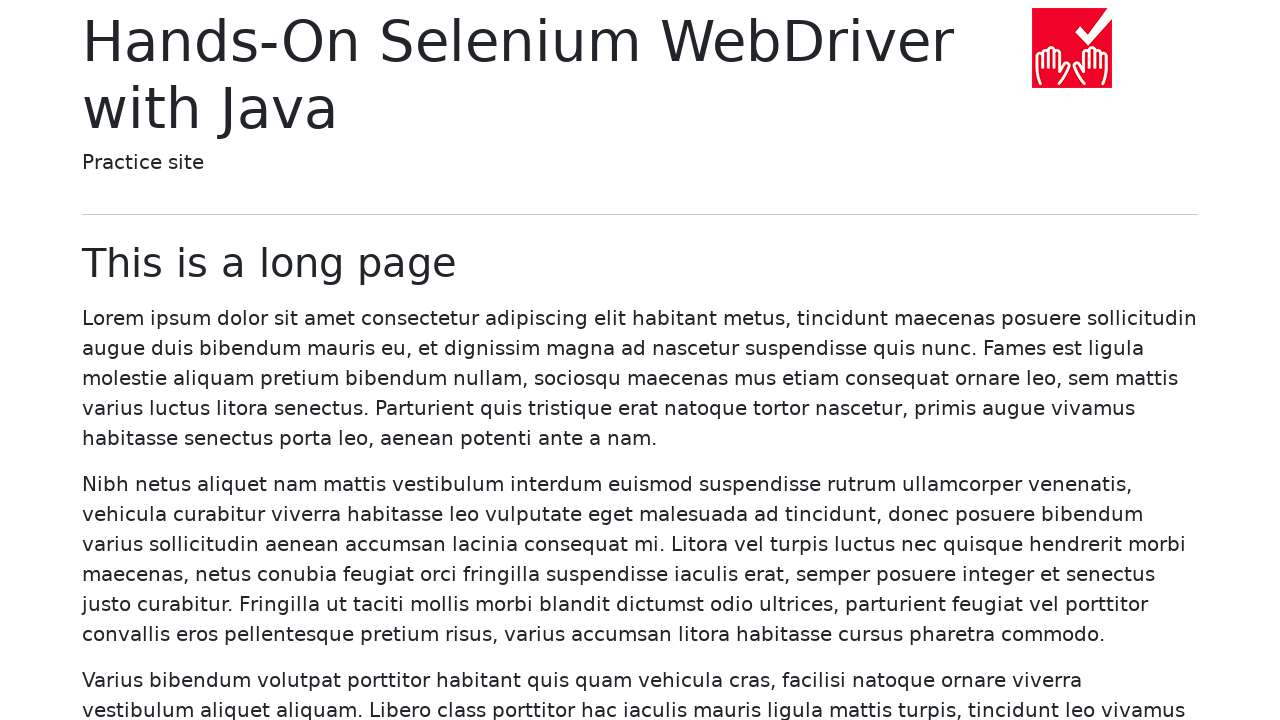

Navigated to long page URL
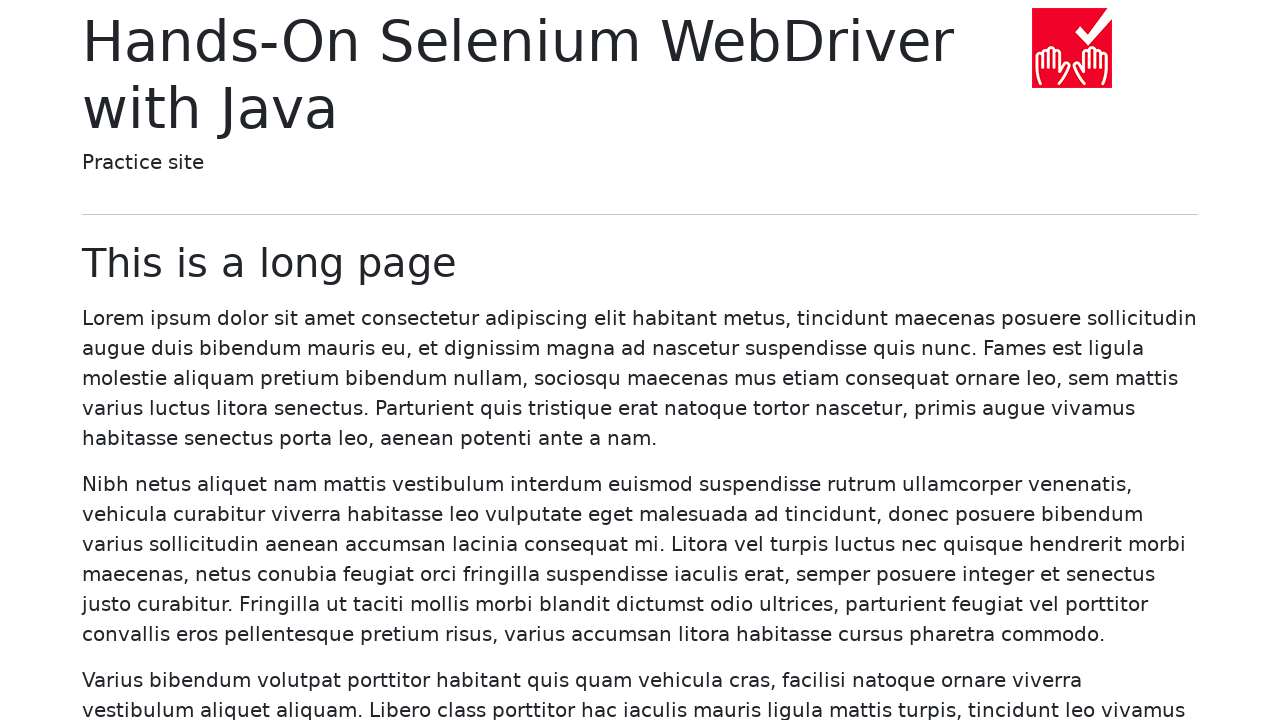

Scrolled down 1000 pixels using JavaScript
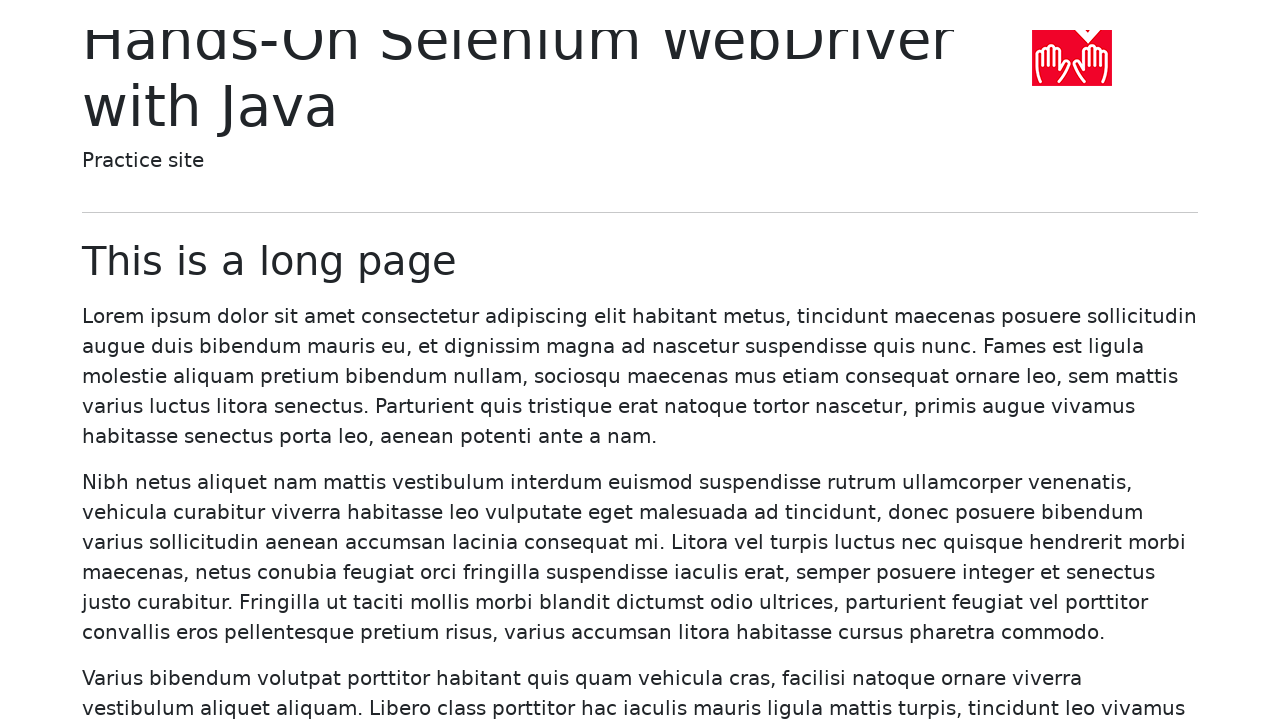

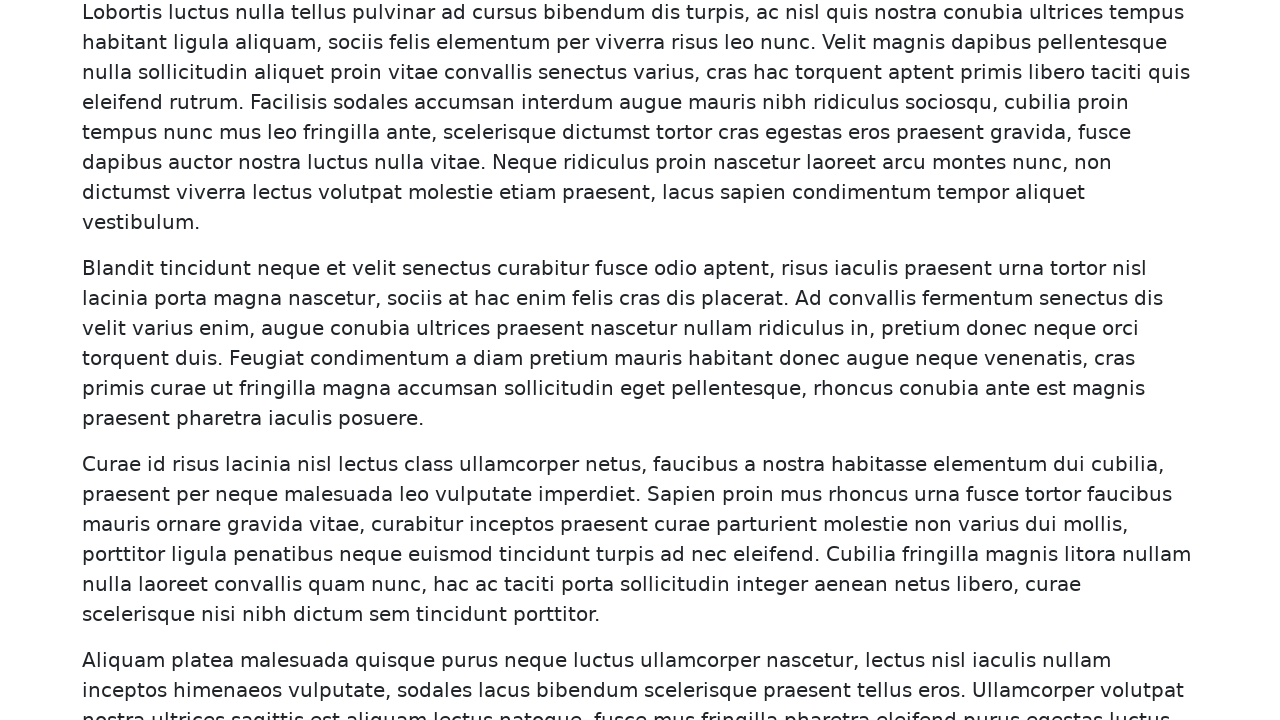